Tests JavaScript alerts by clicking each alert button and accepting the dialogs

Starting URL: https://the-internet.herokuapp.com/javascript_alerts

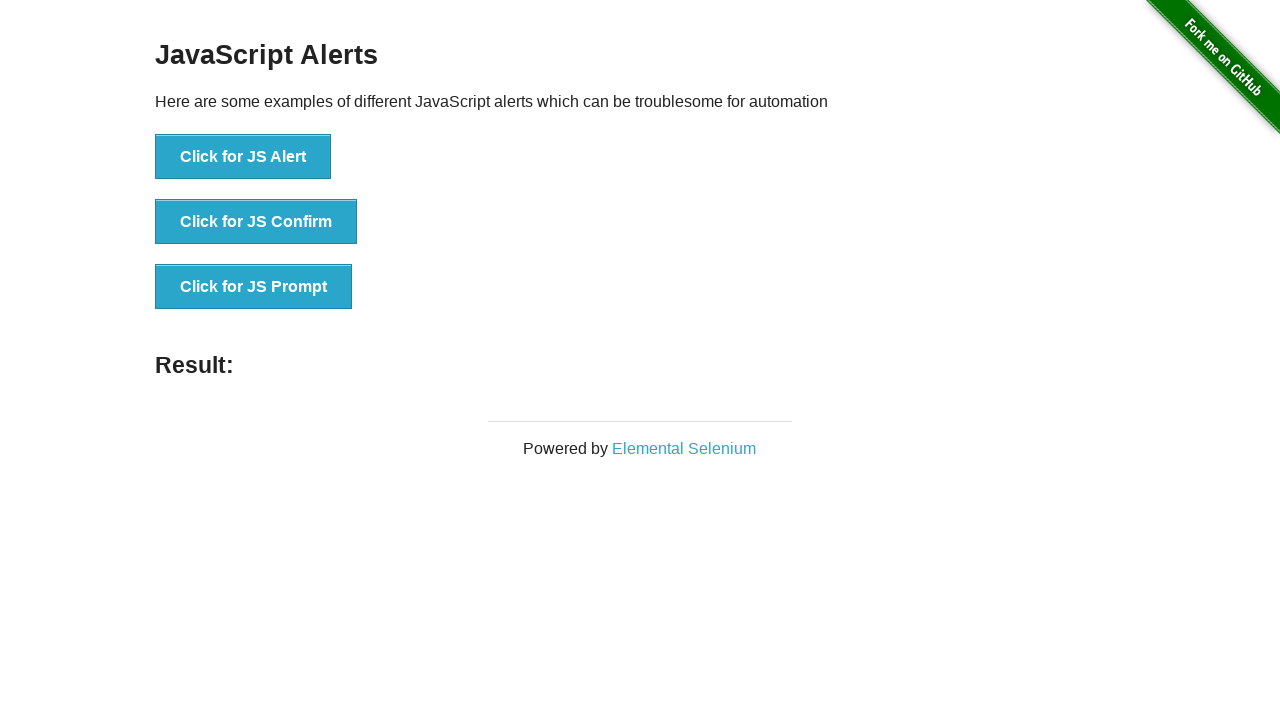

Set up dialog handler to accept all dialogs
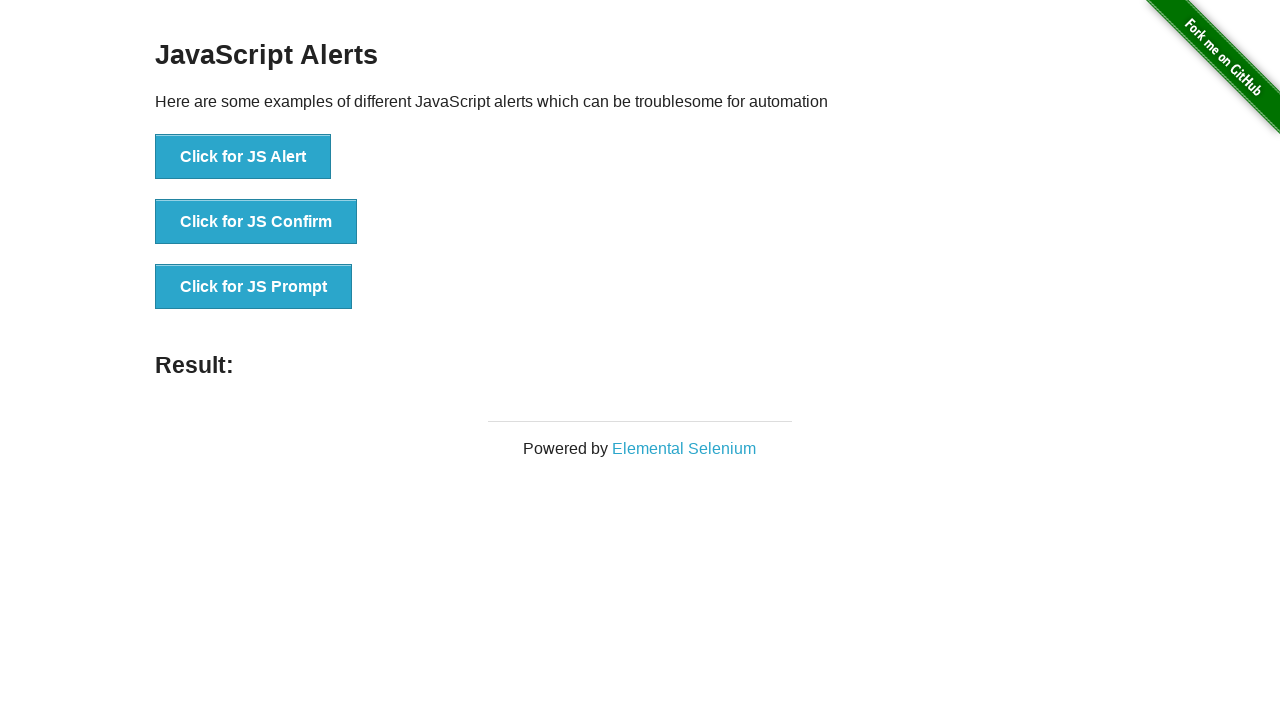

Located all alert buttons on the page
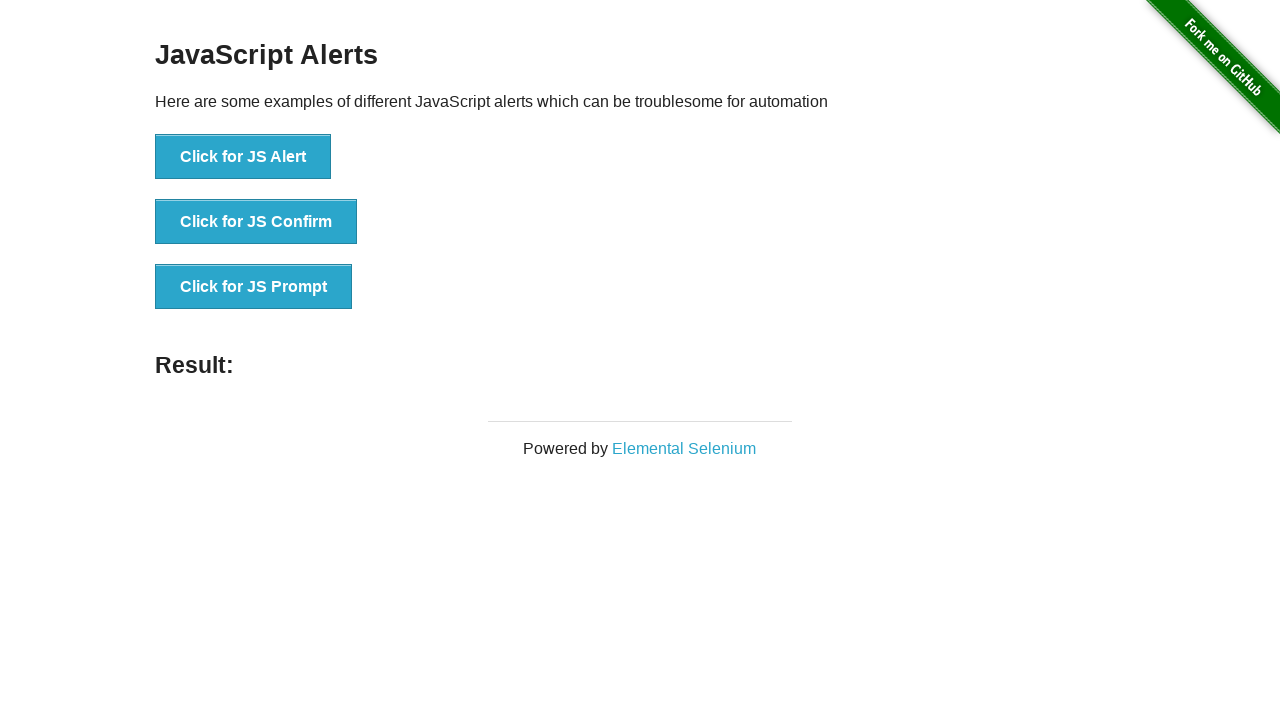

Clicked an alert button and accepted the resulting dialog at (243, 157) on #content .example ul li button >> nth=0
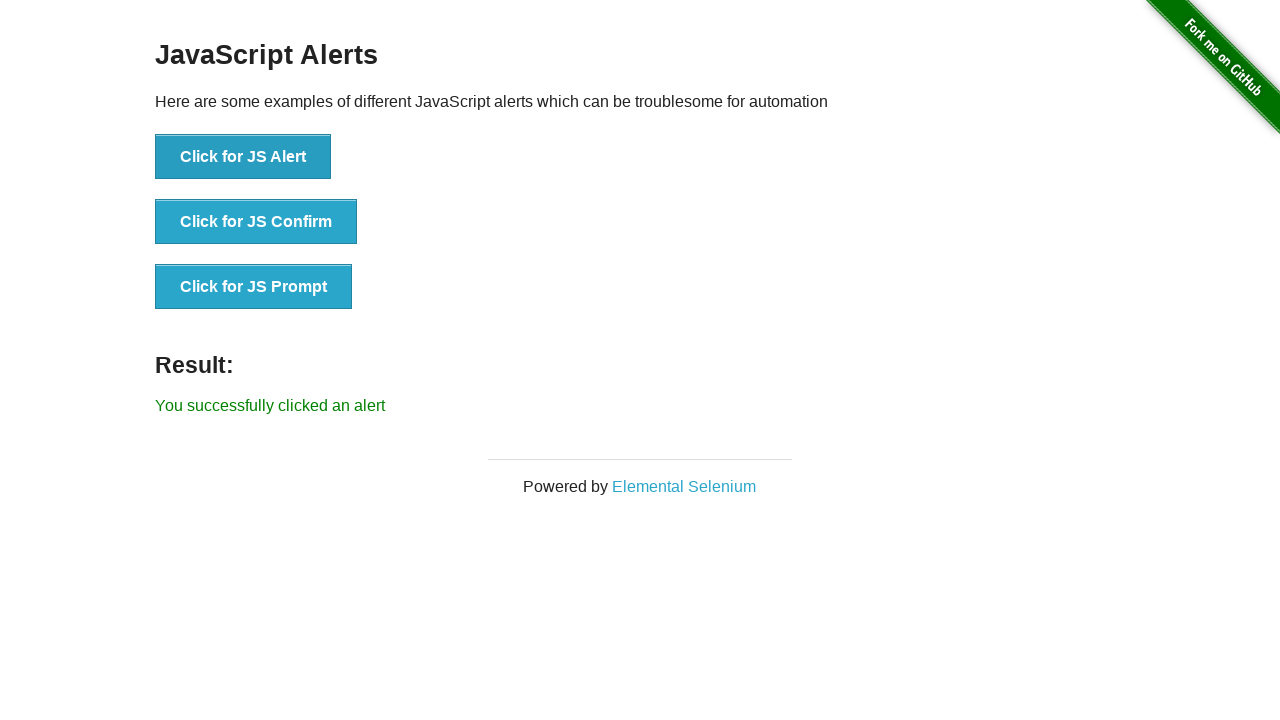

Clicked an alert button and accepted the resulting dialog at (256, 222) on #content .example ul li button >> nth=1
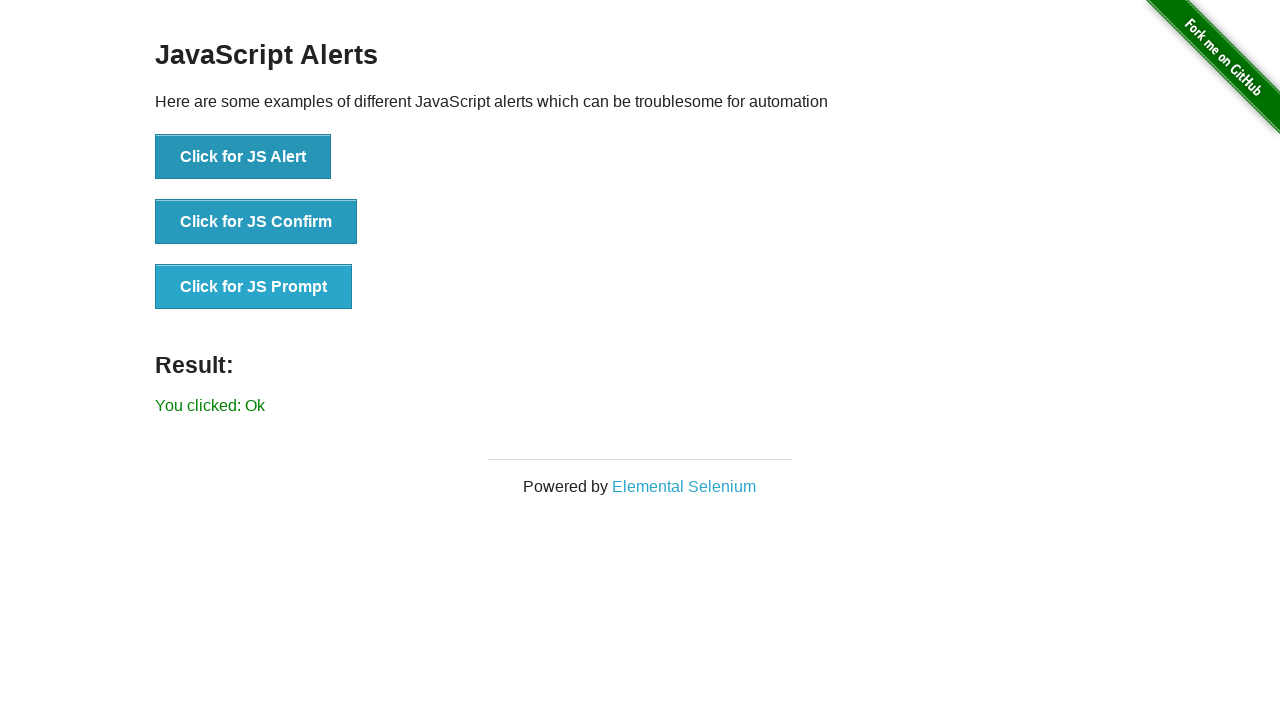

Clicked an alert button and accepted the resulting dialog at (254, 287) on #content .example ul li button >> nth=2
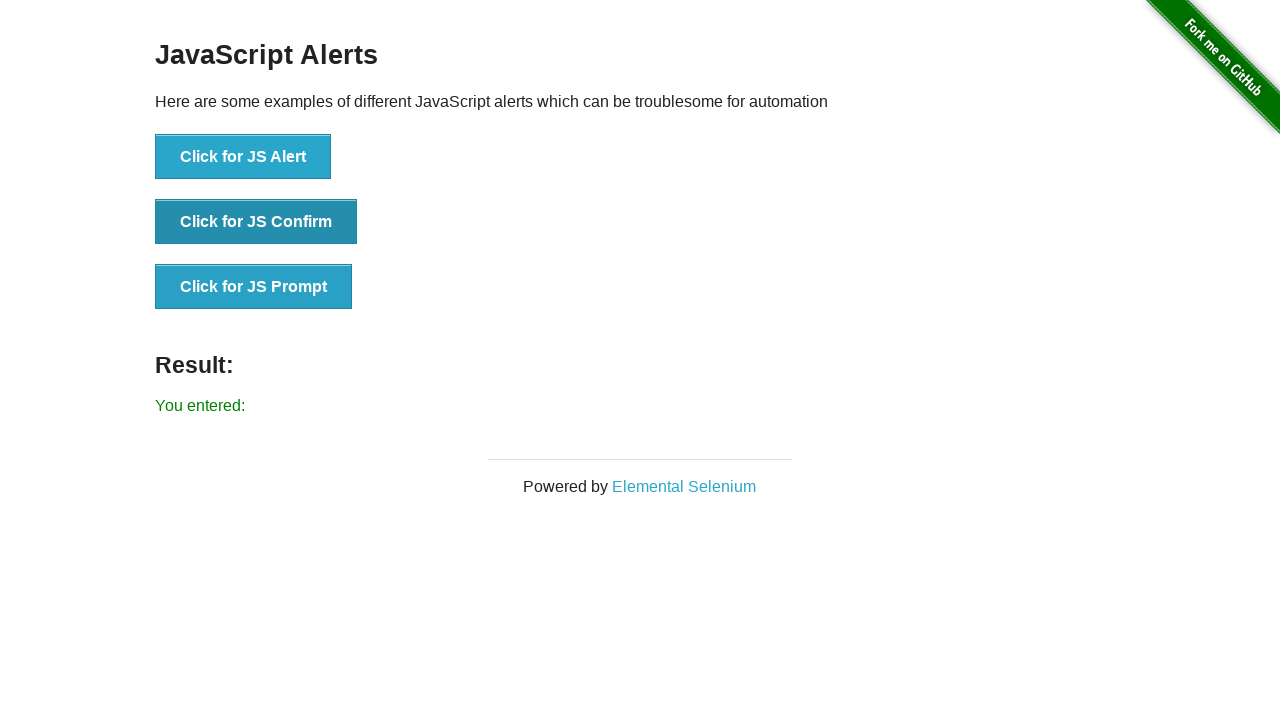

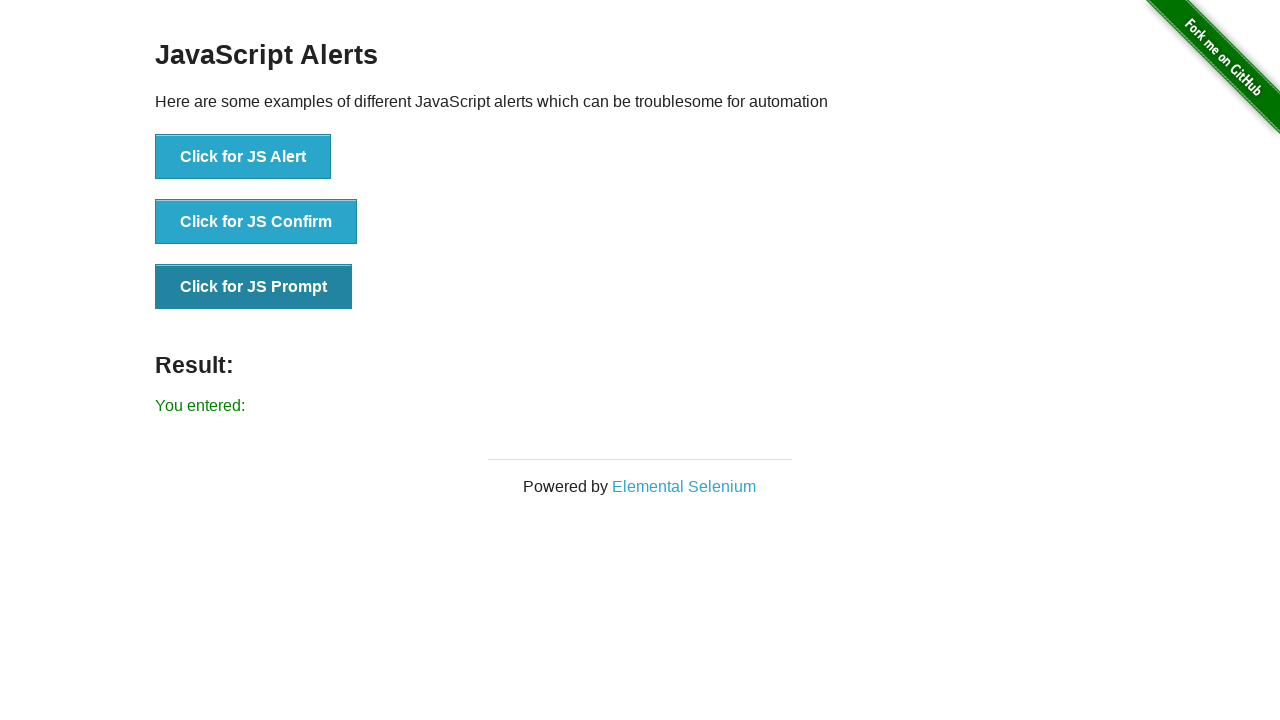